Tests right-click (context menu) functionality by performing a context click on a button element to trigger the context menu

Starting URL: http://swisnl.github.io/jQuery-contextMenu/demo.html

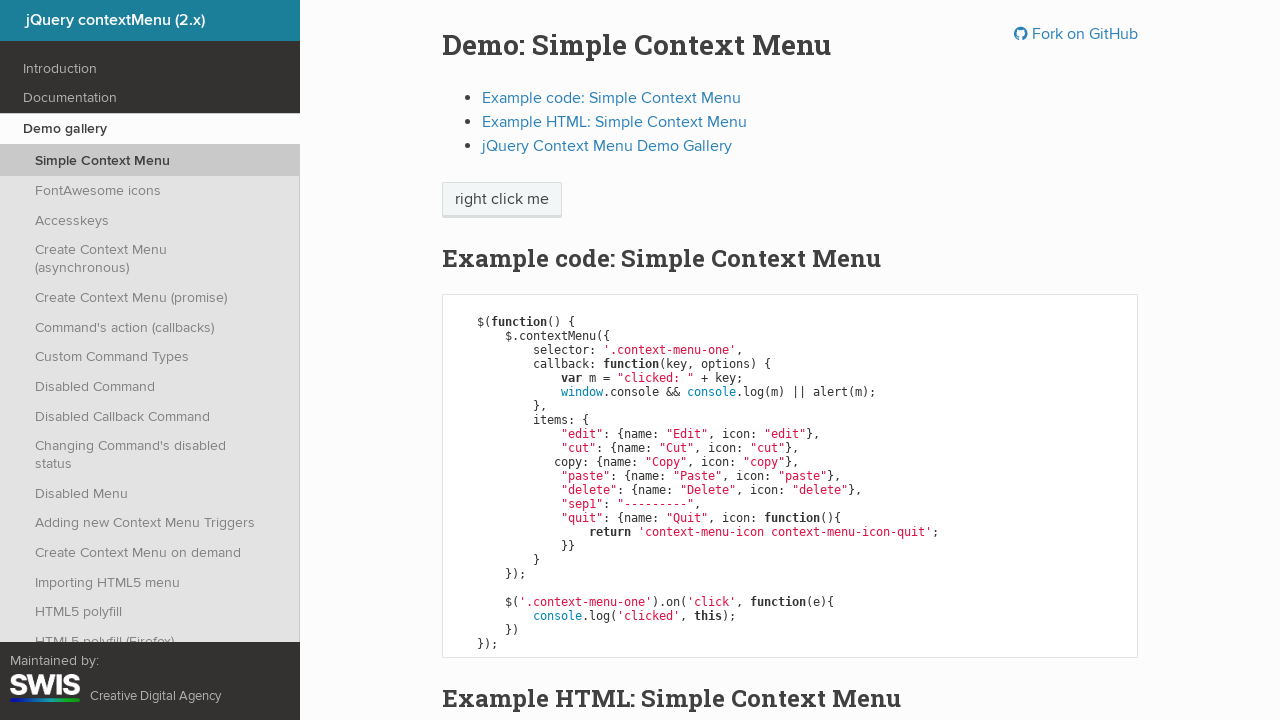

Located the right-click button element
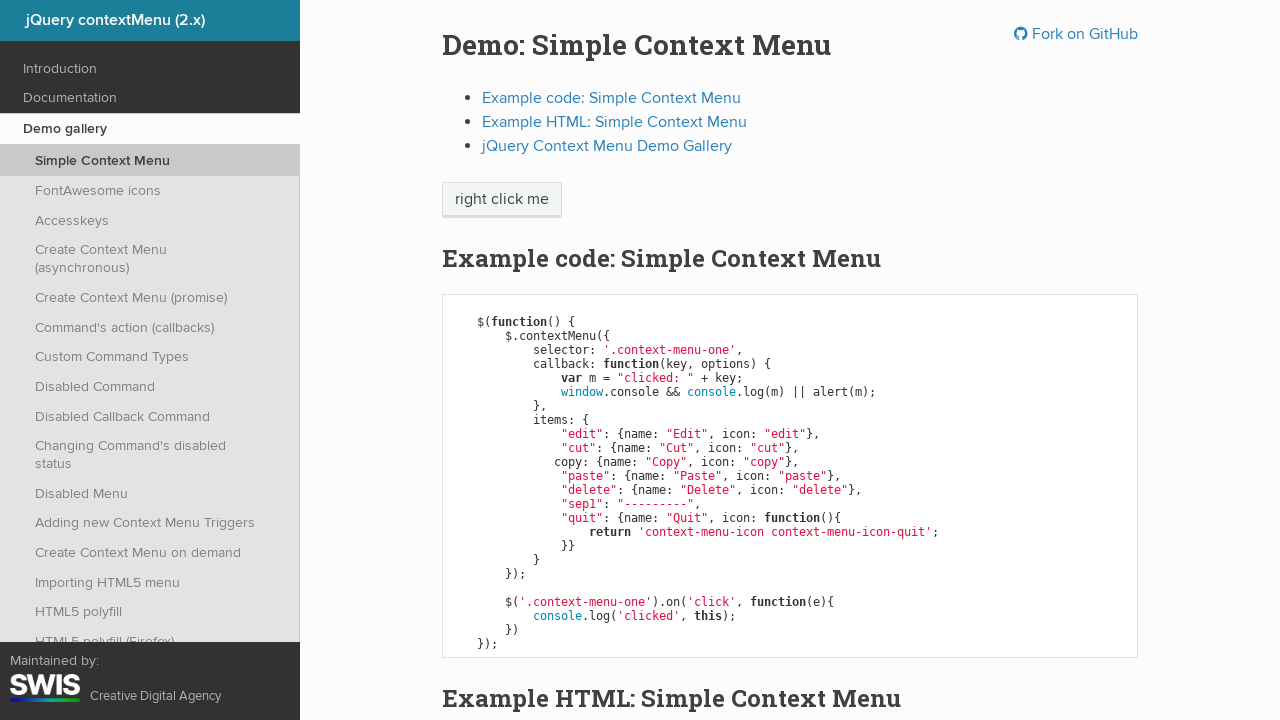

Performed right-click on the button element at (502, 200) on span.context-menu-one.btn.btn-neutral
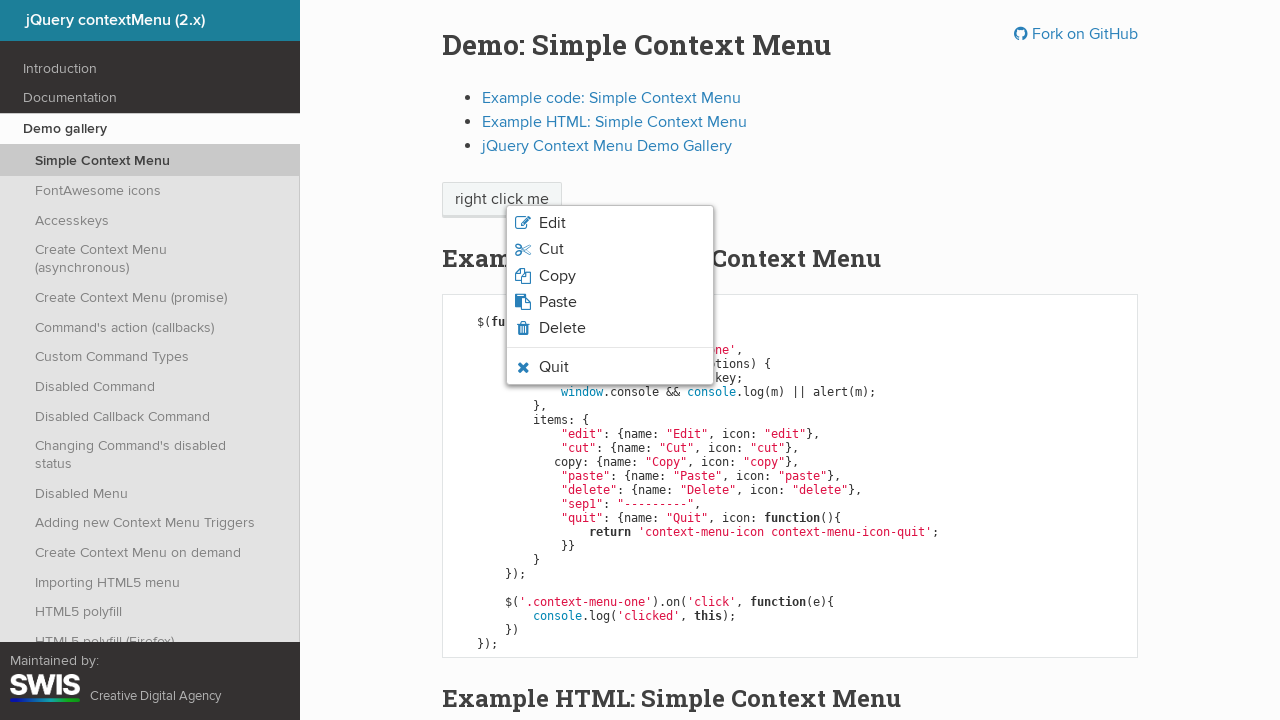

Context menu appeared
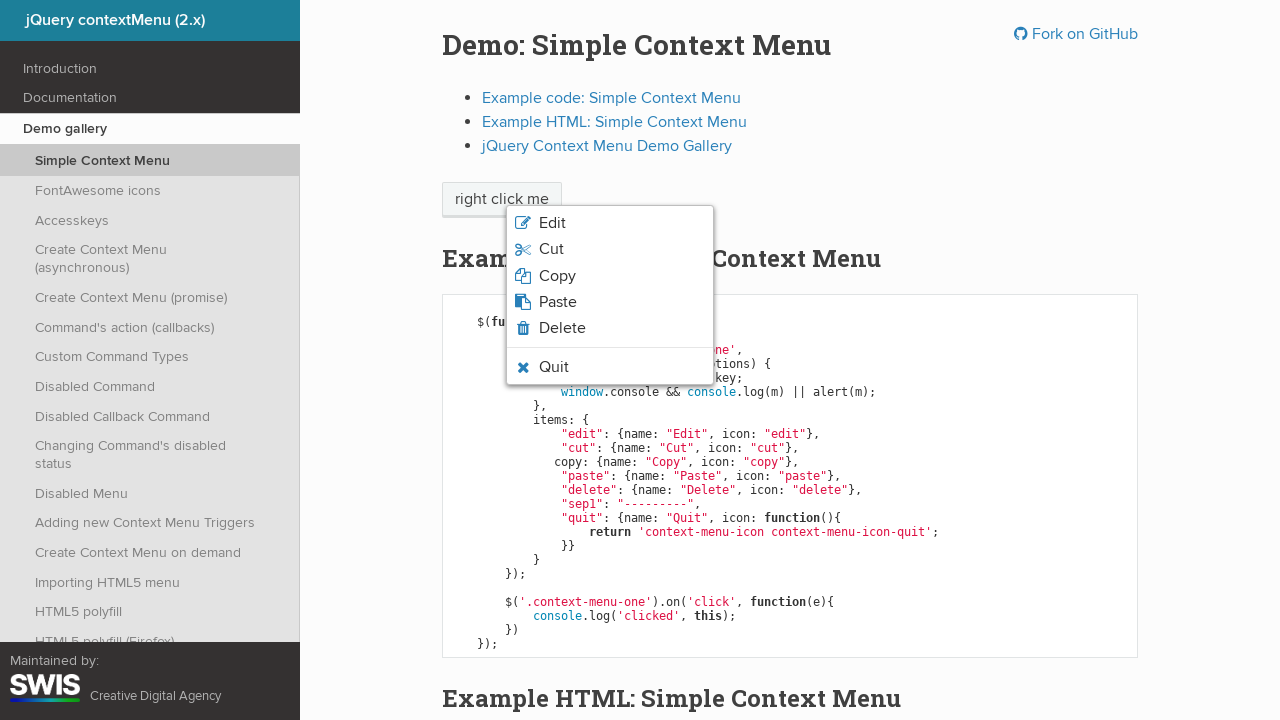

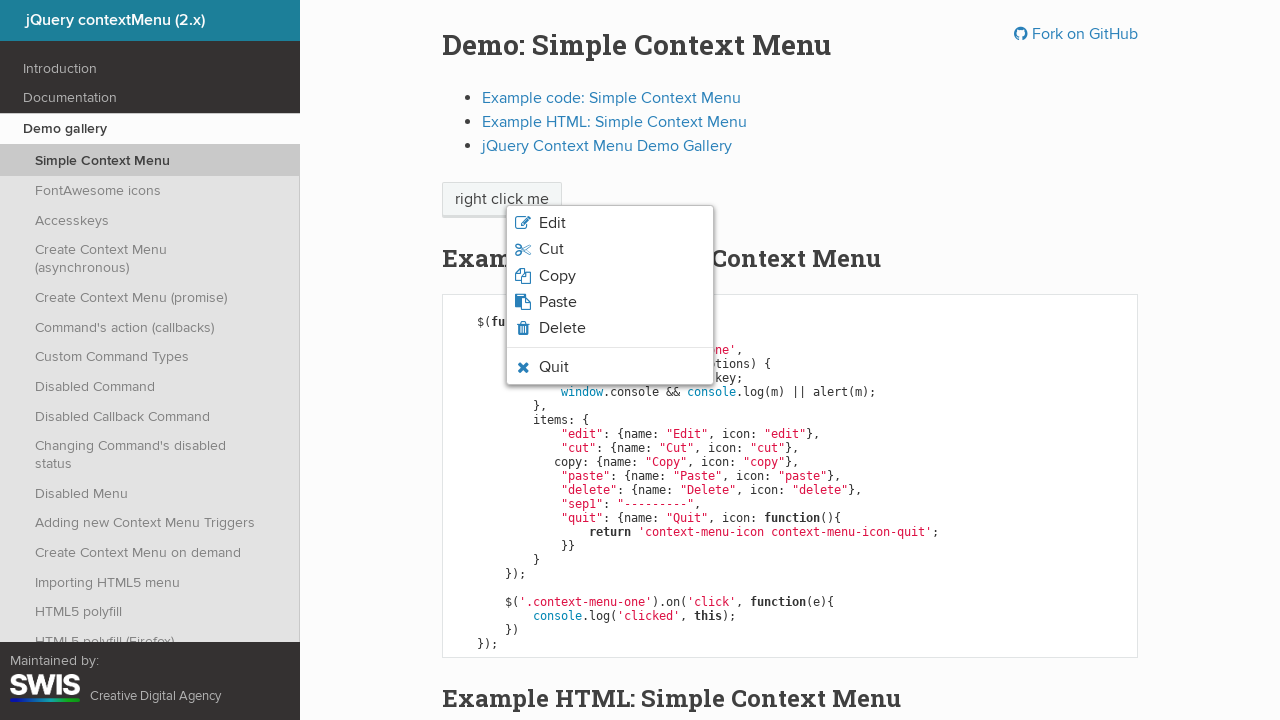